Tests that submitting with an invalid email format does not show the success dialog

Starting URL: https://demoqa.com/automation-practice-form

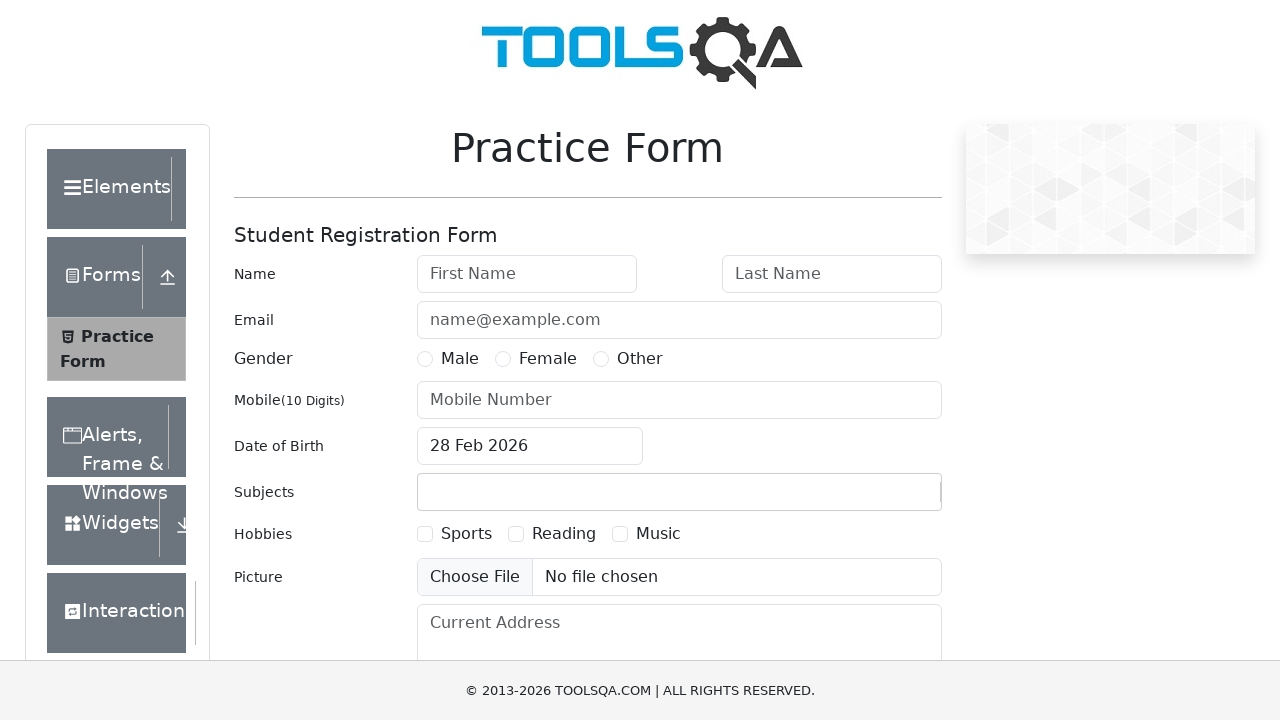

Filled first name field with 'James' on #firstName
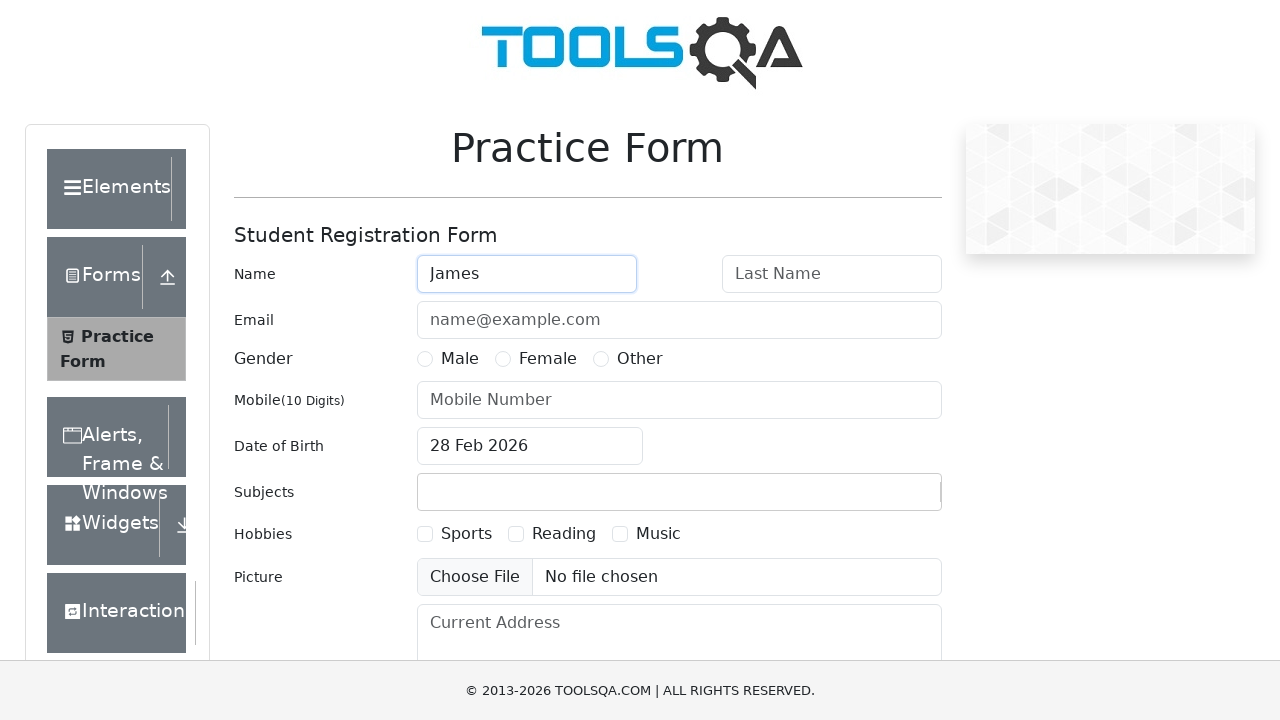

Filled last name field with 'Miller' on #lastName
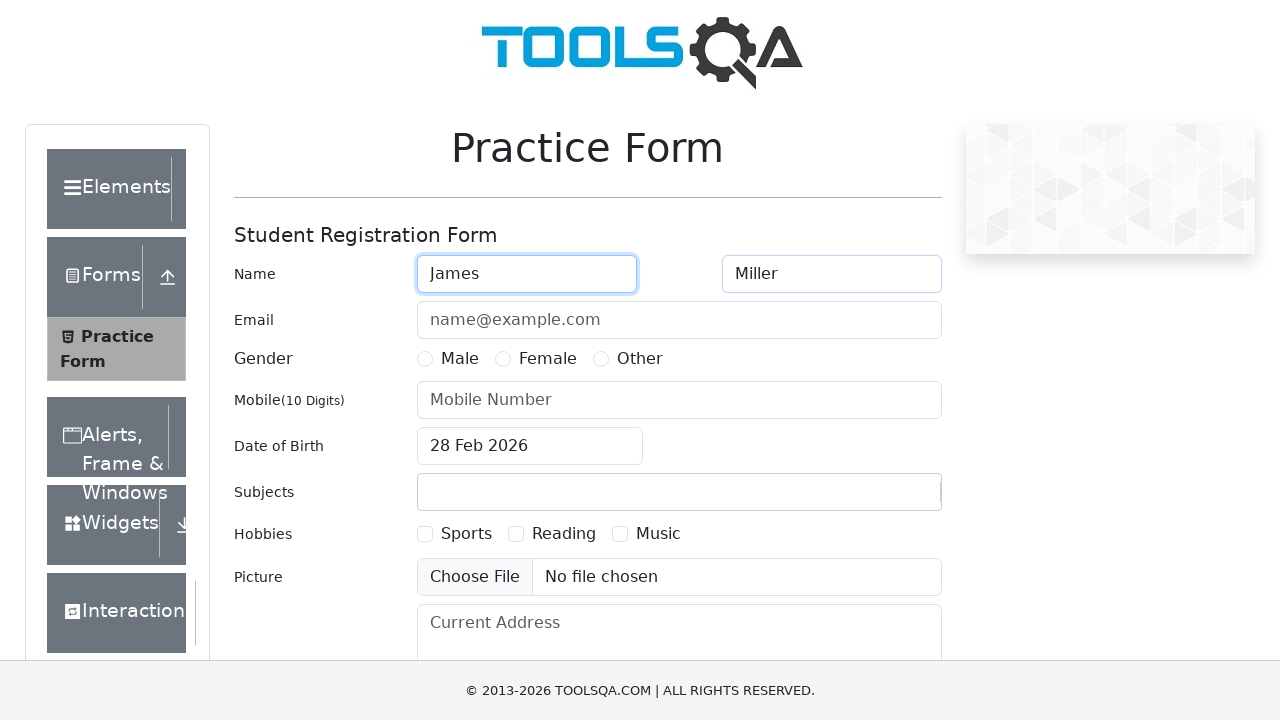

Filled phone number field with '4445556666' on #userNumber
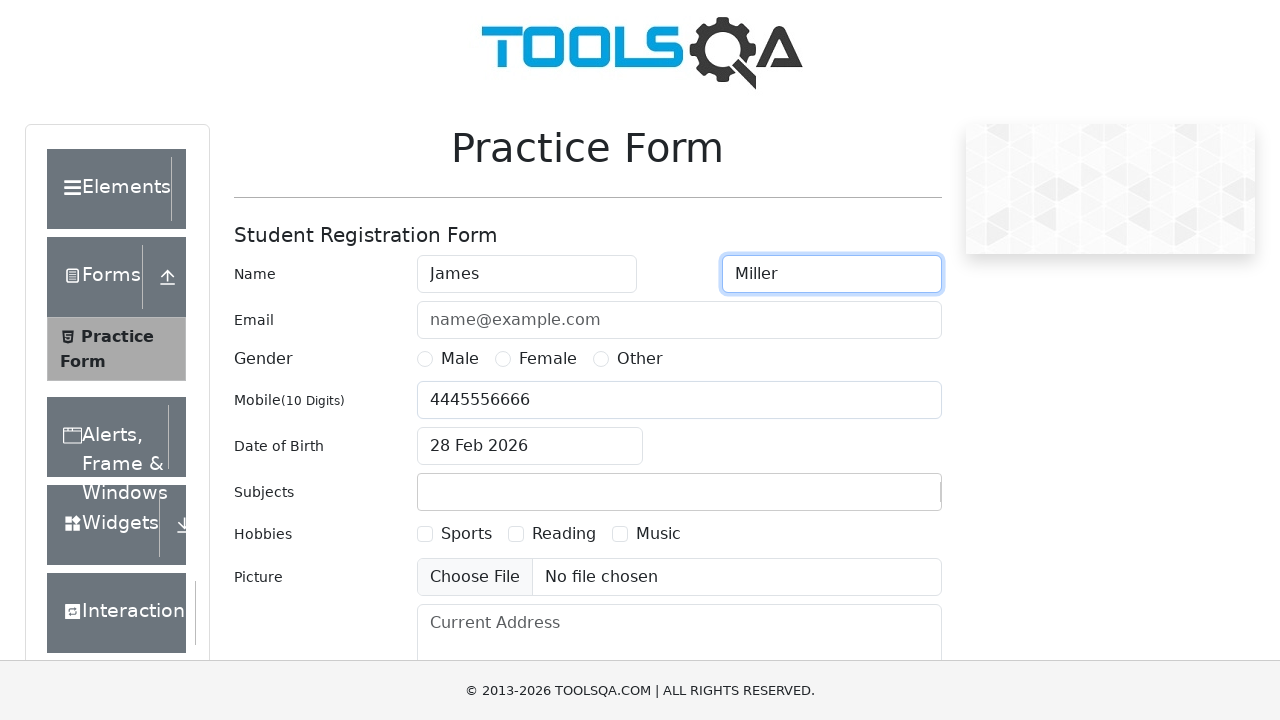

Selected 'Male' gender option at (460, 359) on xpath=//label[contains(text(),'Male')]
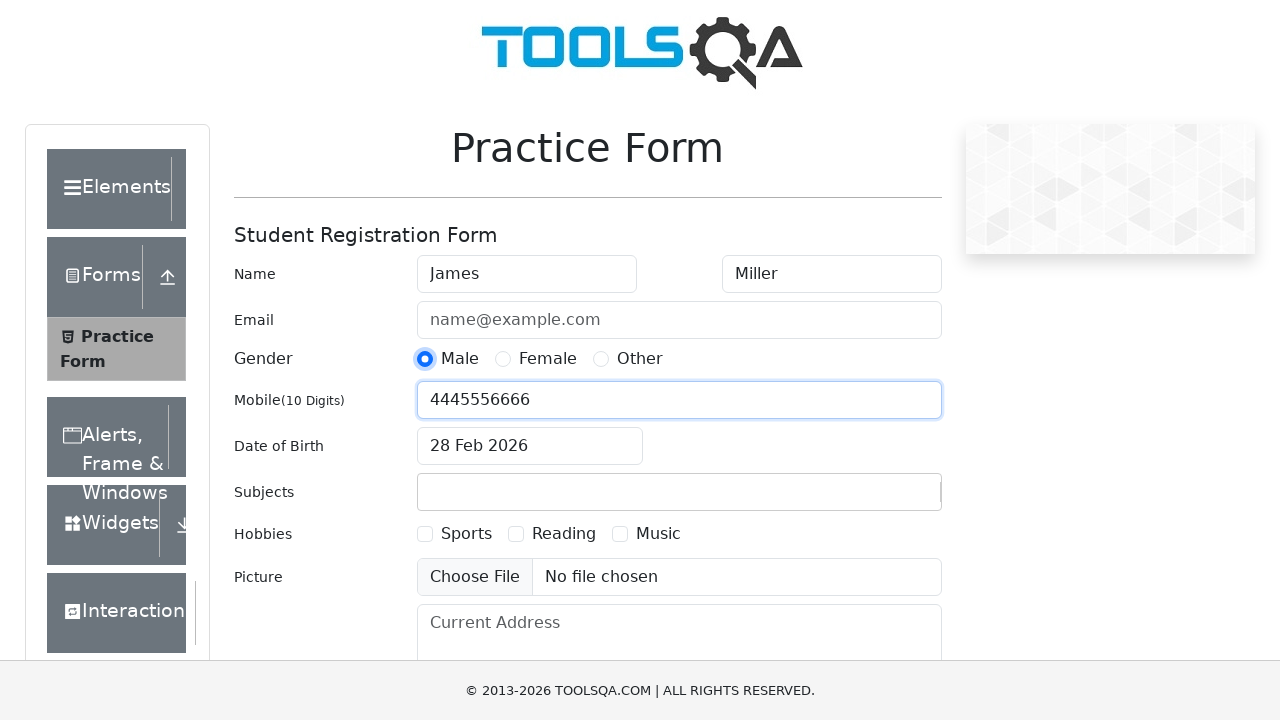

Filled email field with invalid format 'invalid-email-format' on #userEmail
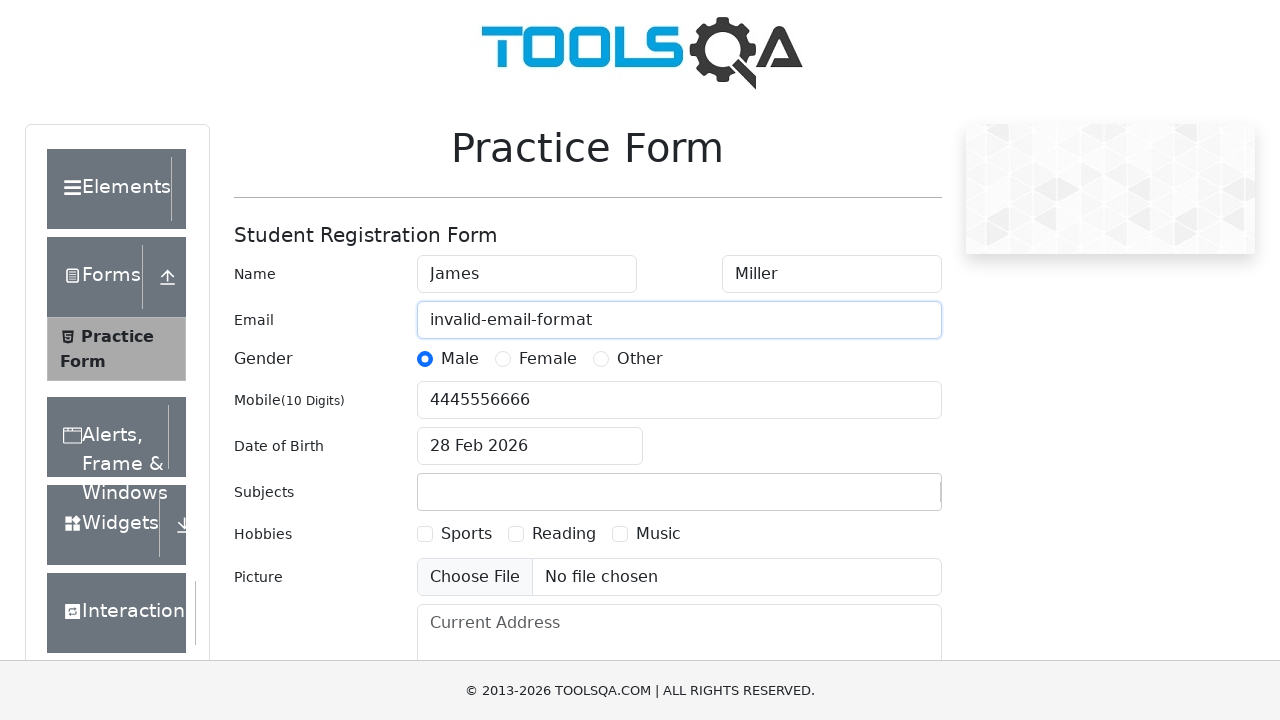

Clicked submit button to submit form with invalid email at (885, 499) on #submit
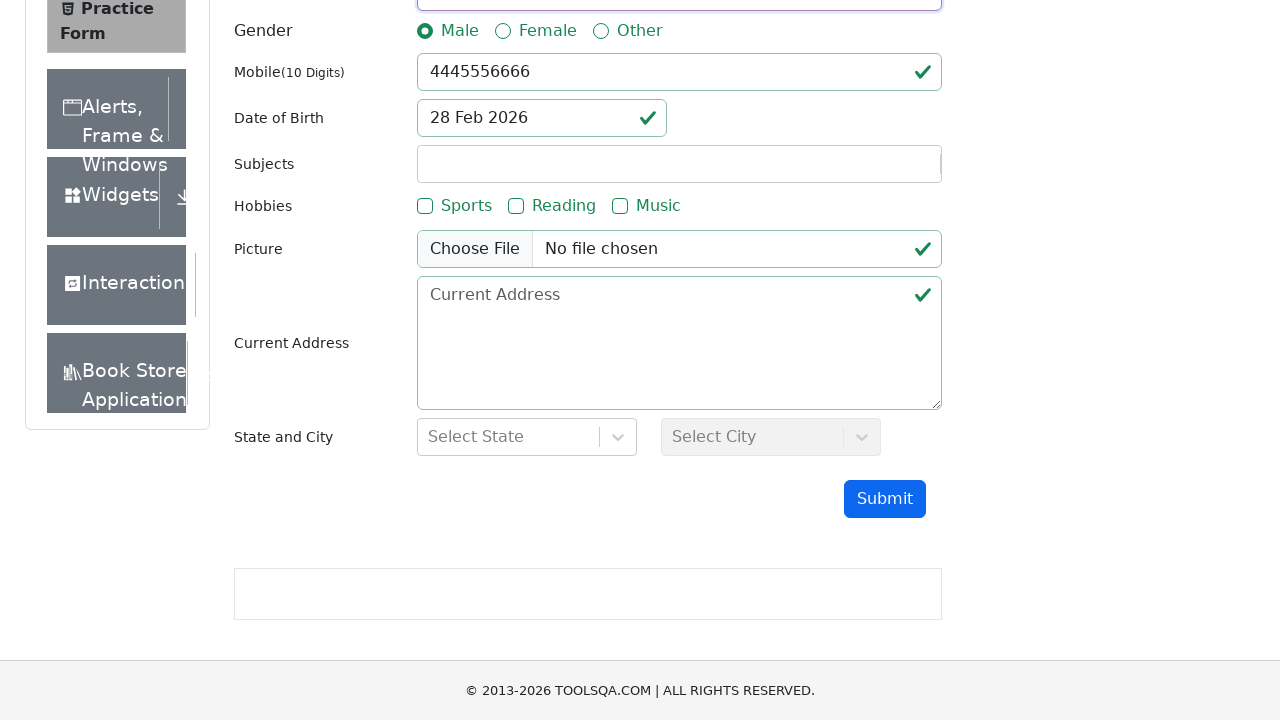

Waited 1 second for potential dialog to appear
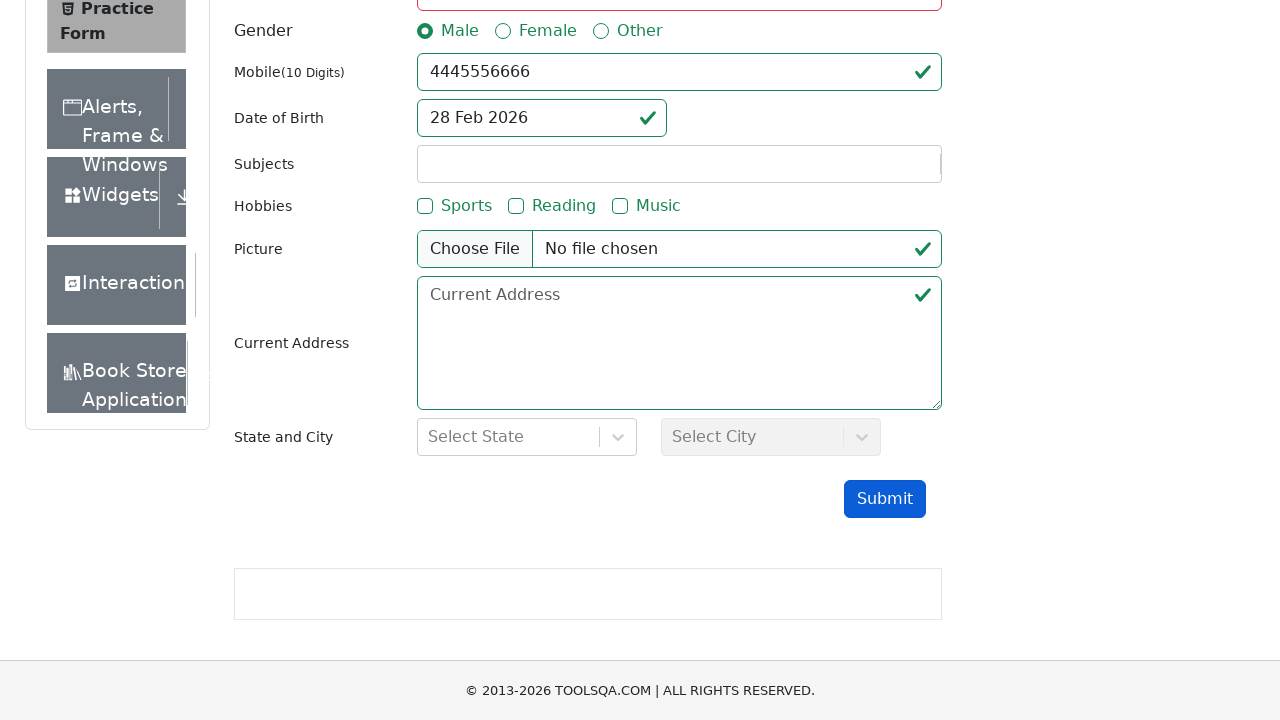

Verified that success dialog does not appear with invalid email
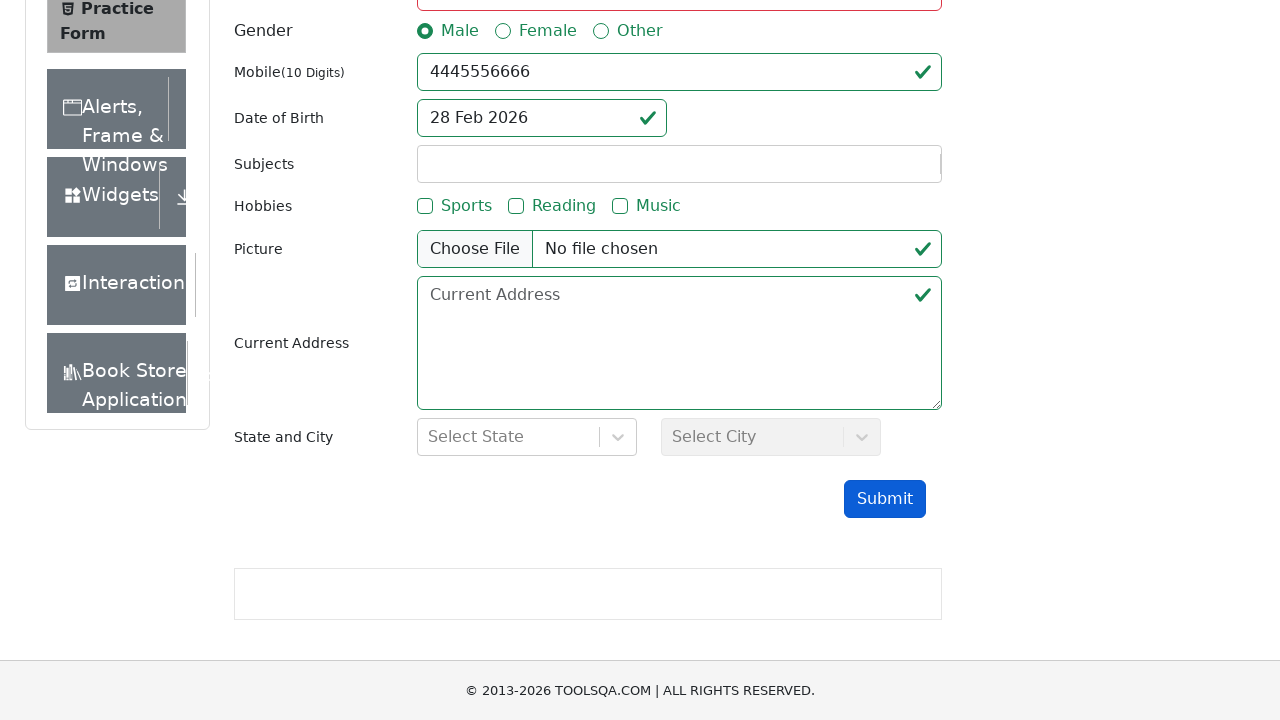

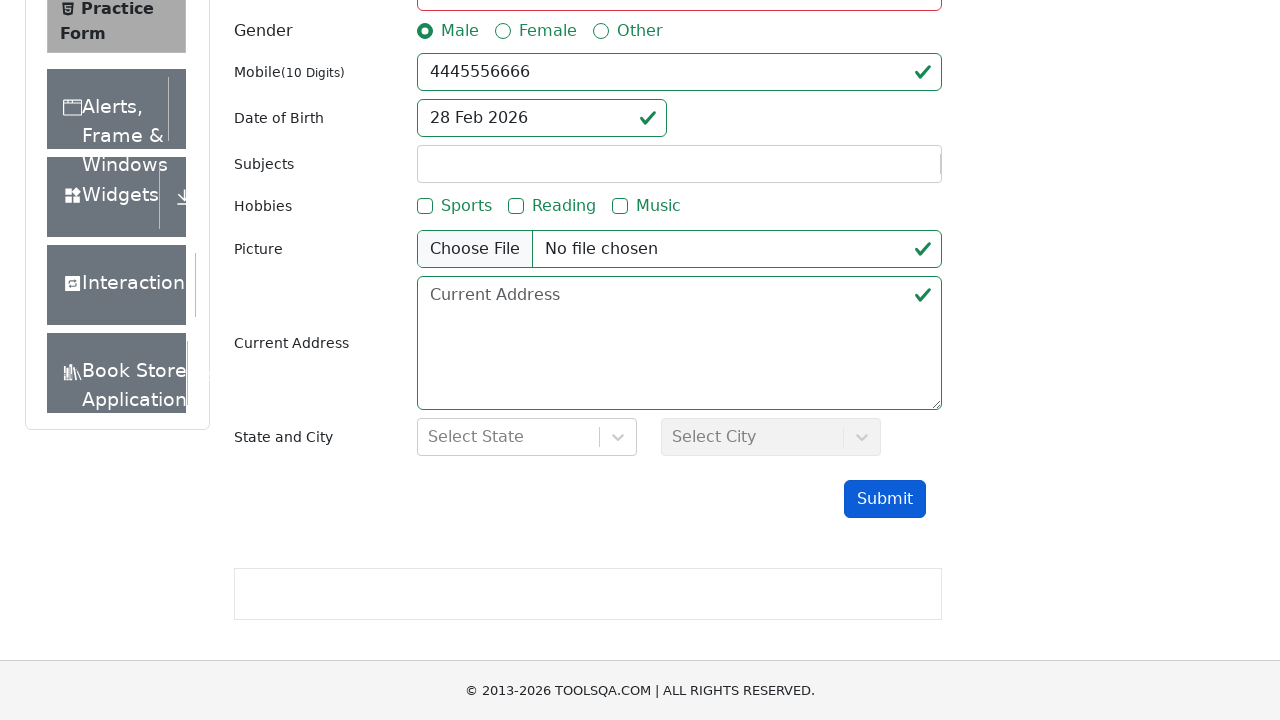